Tests multi-selection dropdown functionality by selecting and deselecting multiple options using different selection methods (by index, value, and visible text), then verifies the selections and clears all selections.

Starting URL: https://omayo.blogspot.com/

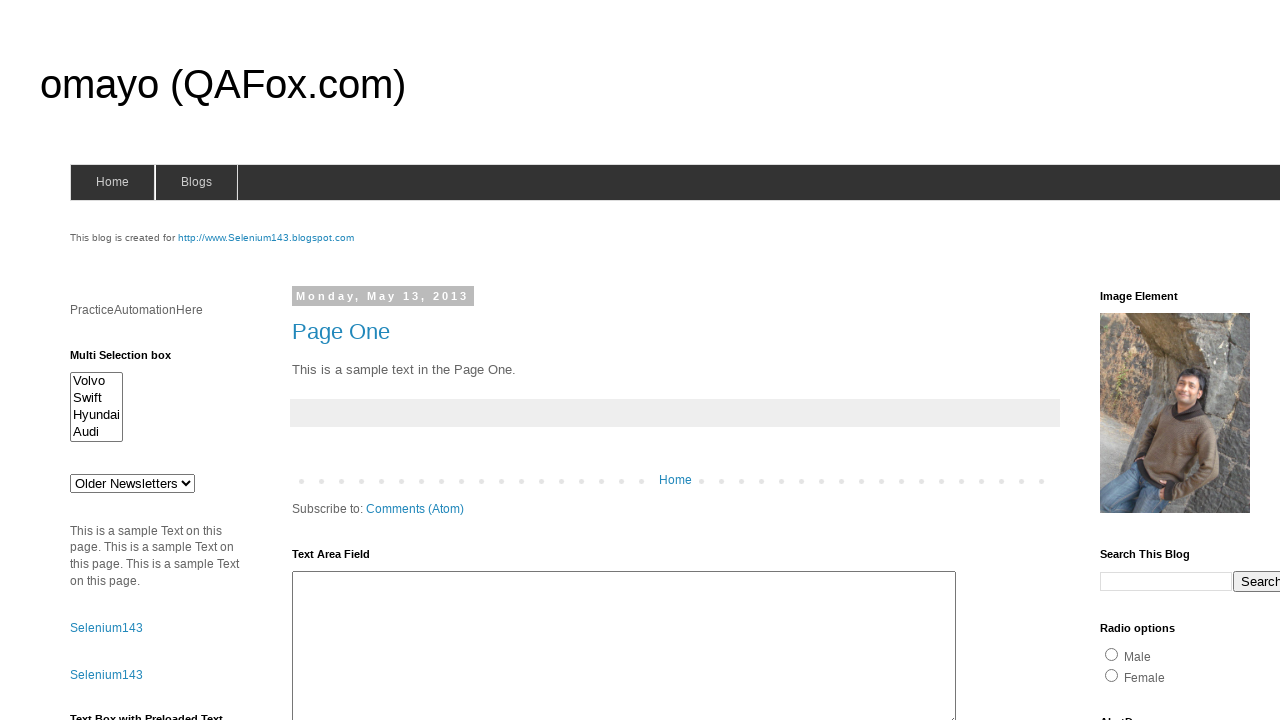

Selected Hyundai by index 2 on select#multiselect1
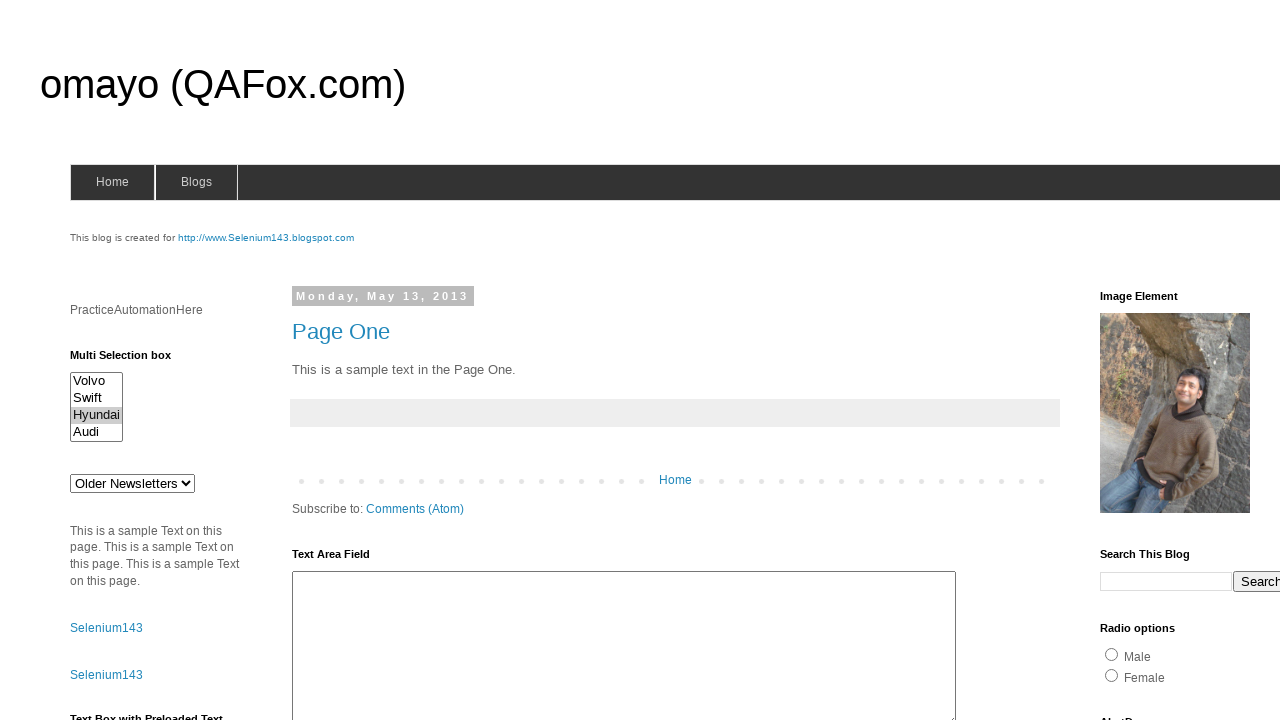

Selected Swift by value 'swiftx' on select#multiselect1
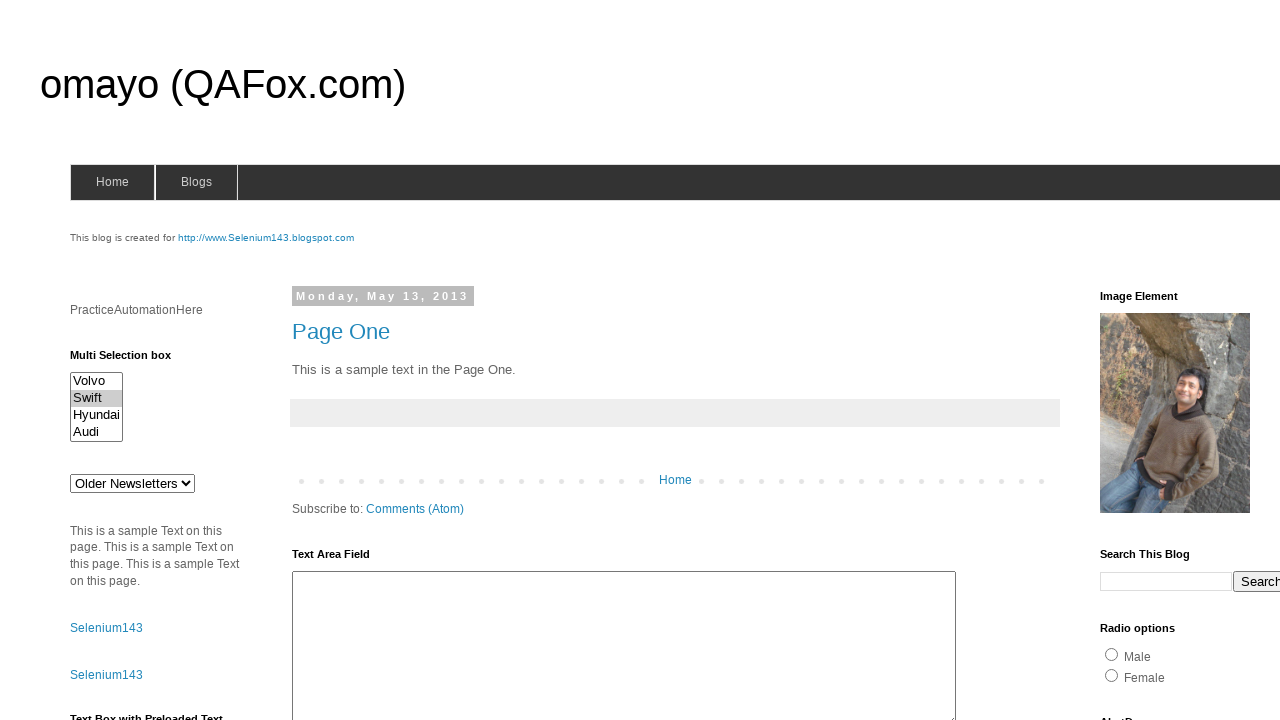

Selected Volvo by visible text on select#multiselect1
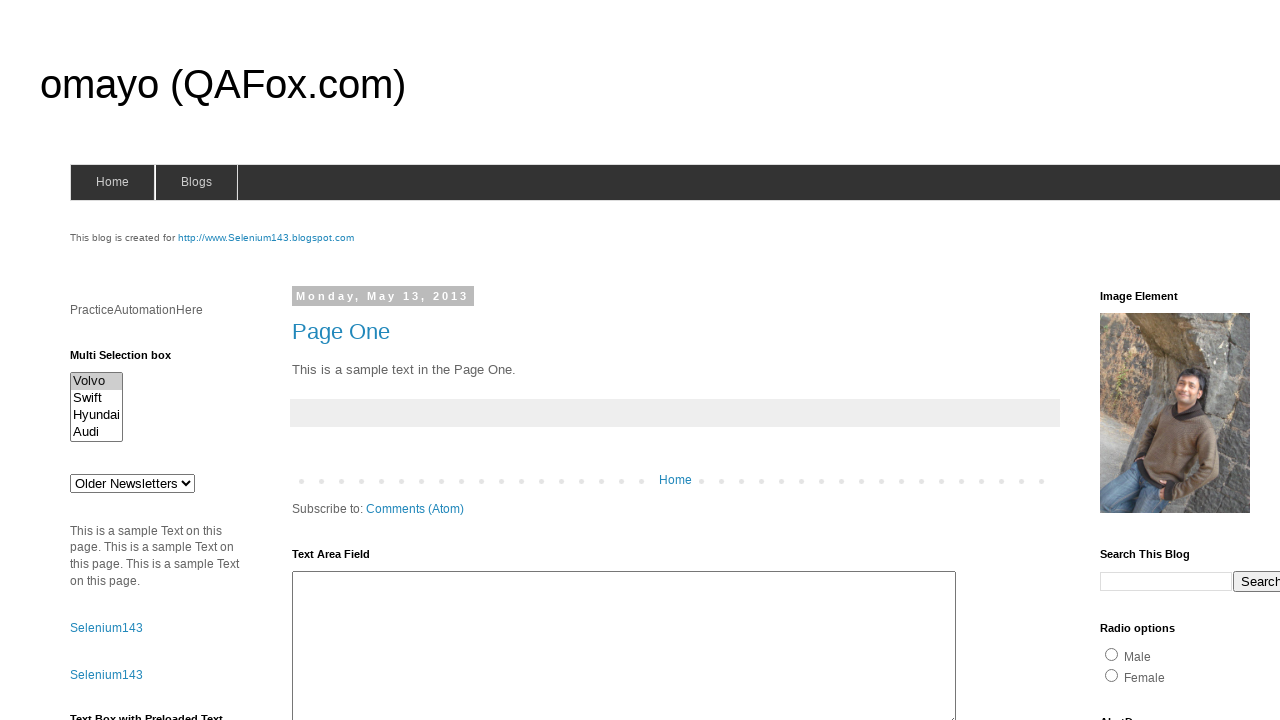

Selected Audi by visible text on select#multiselect1
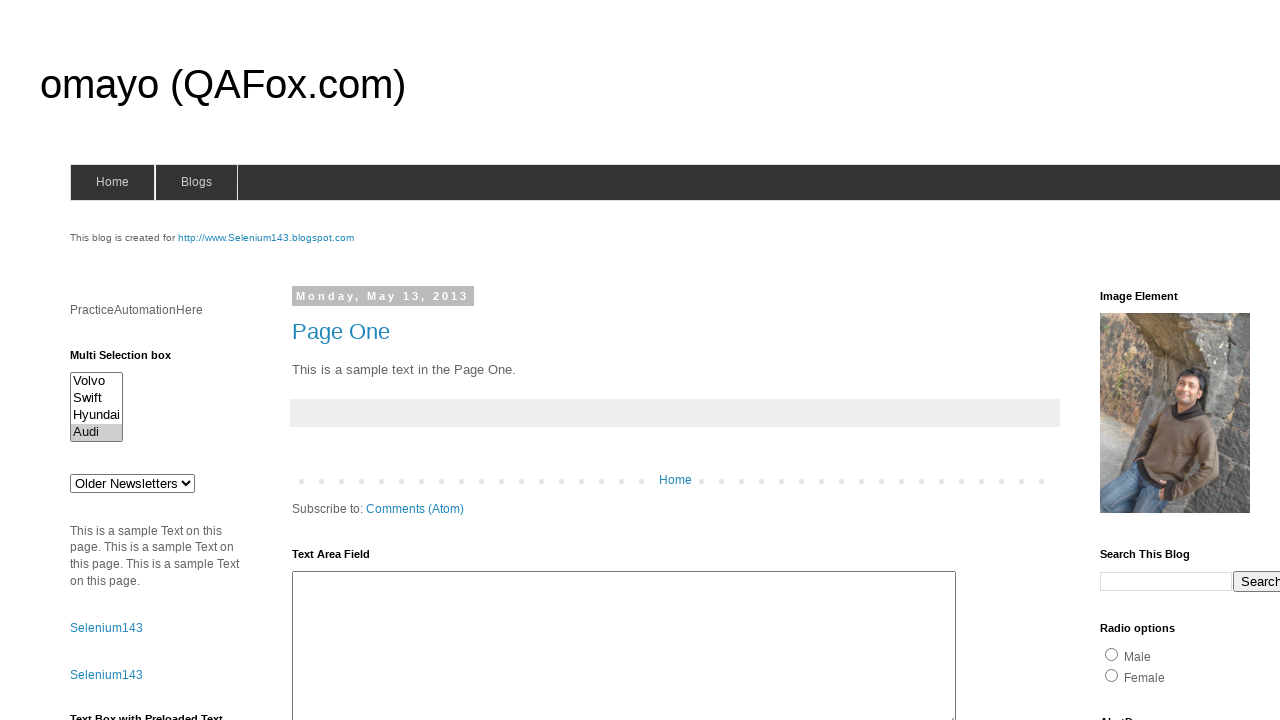

Deselected Audi by index 3
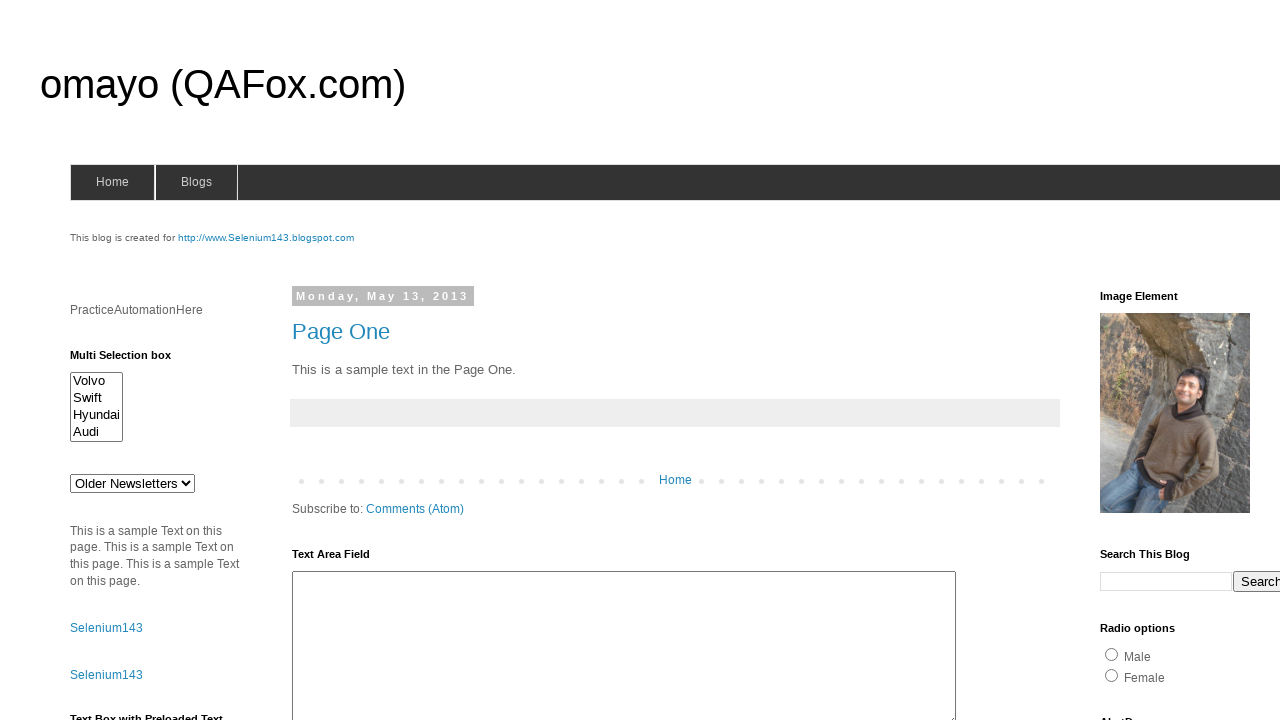

Deselected Volvo by value 'volvox'
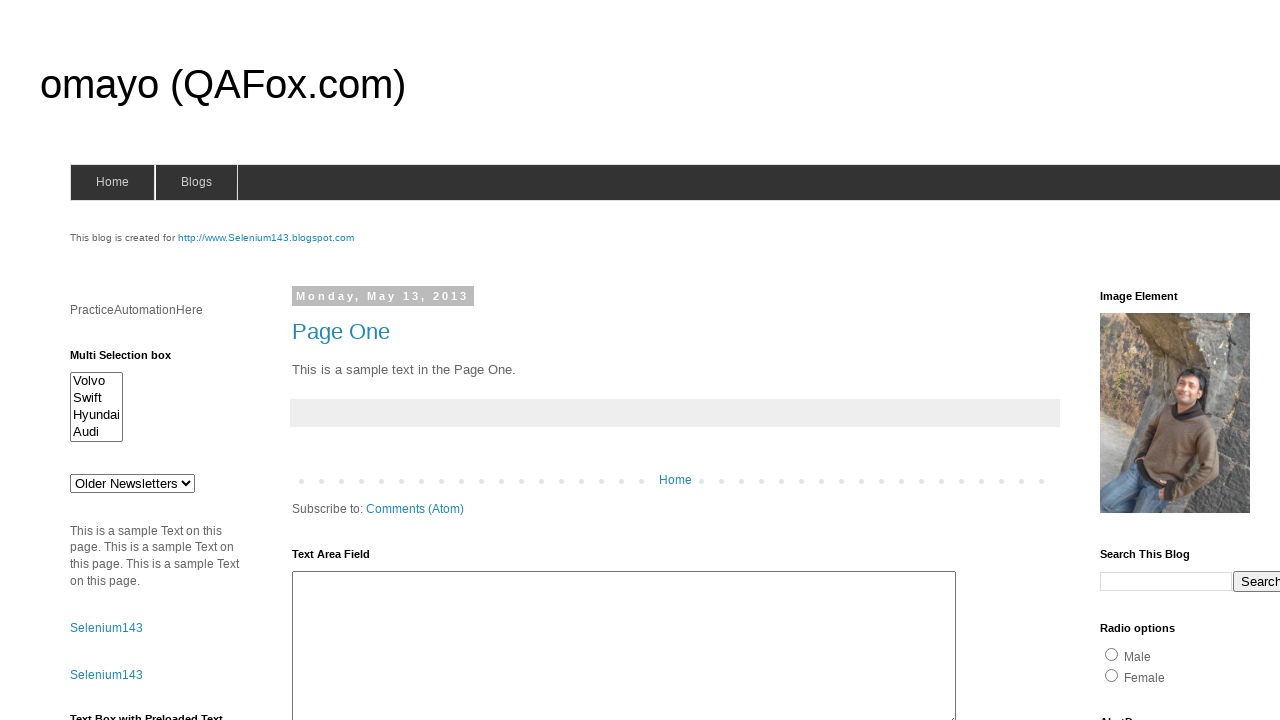

Deselected Swift by visible text
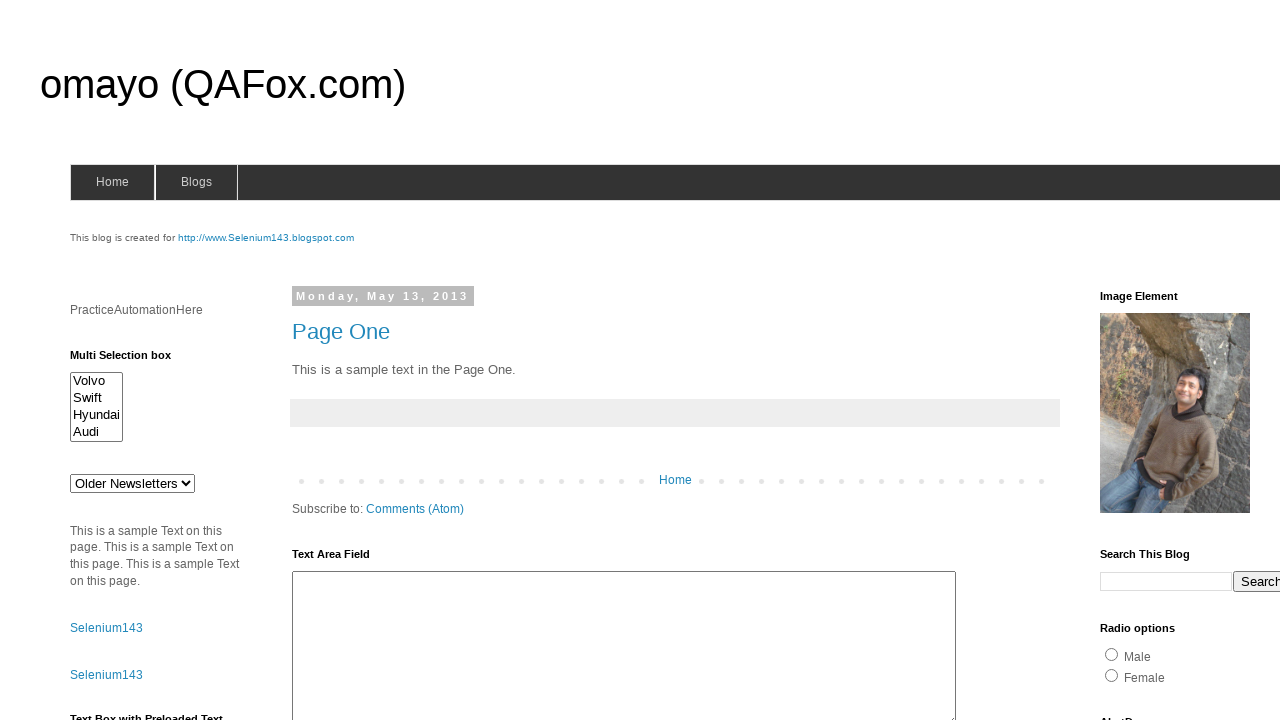

Deselected Hyundai by partial text match 'dai'
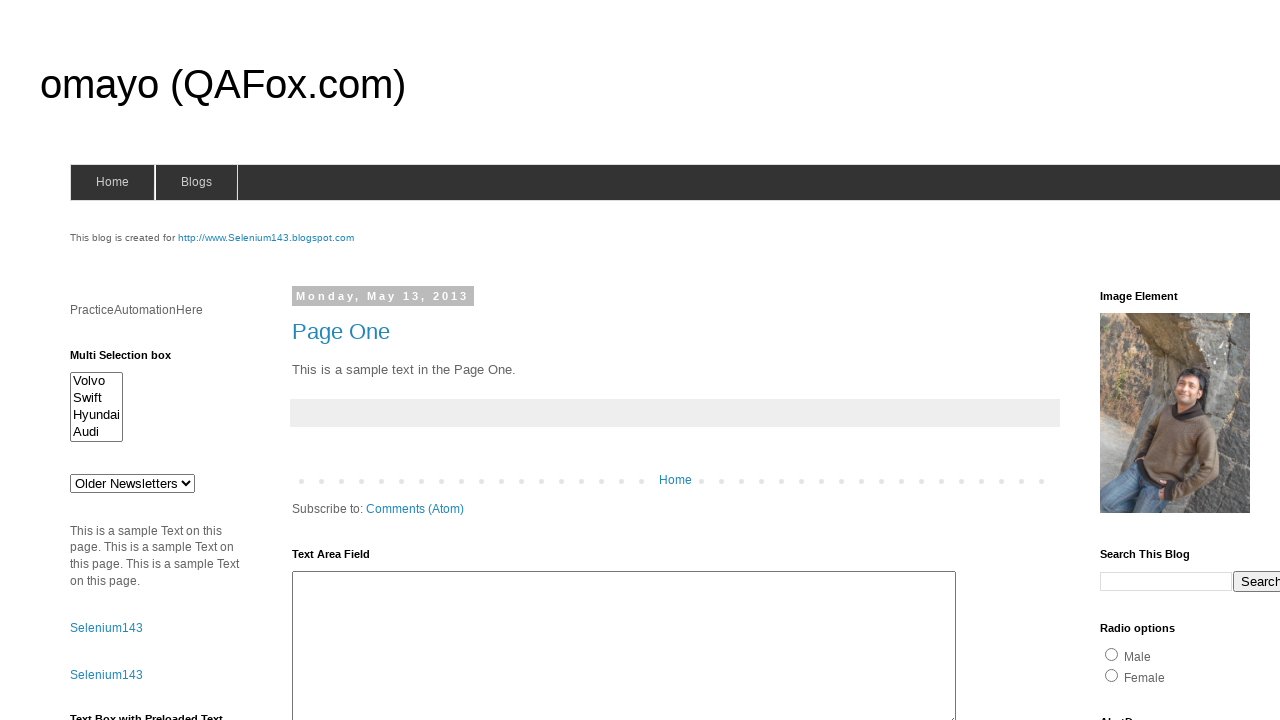

Re-selected Hyundai by index 2 on select#multiselect1
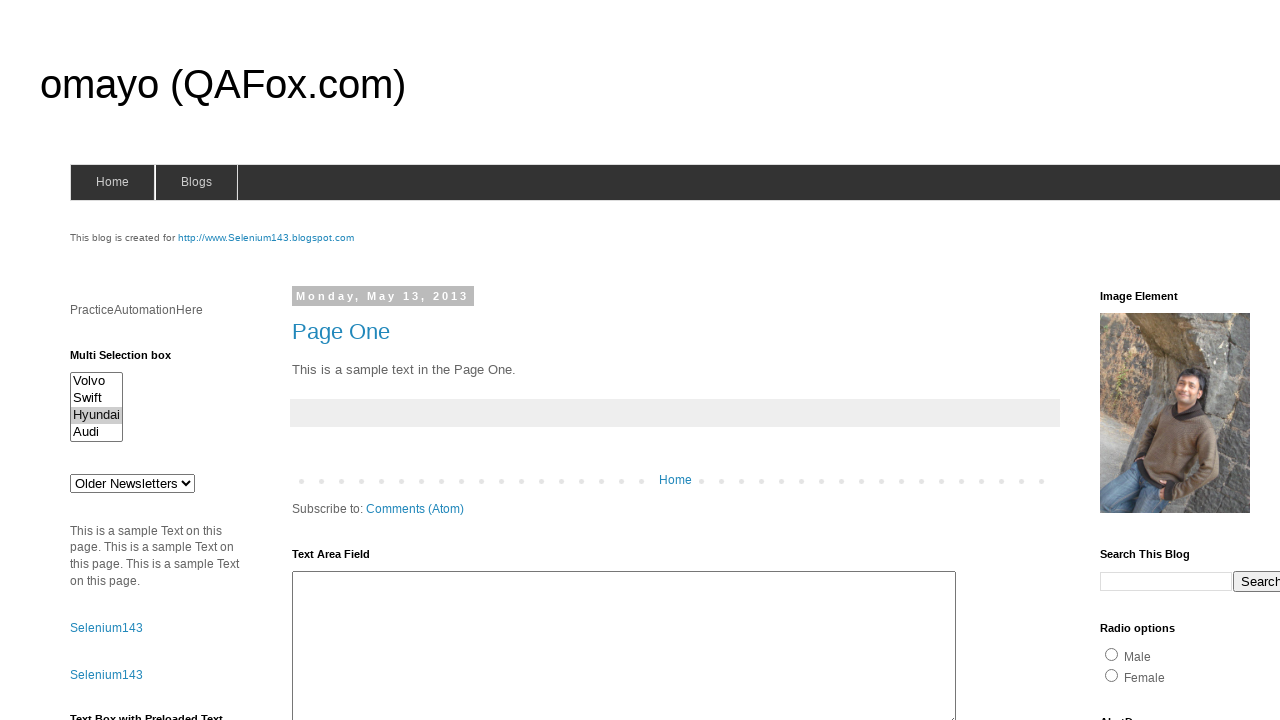

Re-selected Swift by value 'swiftx' on select#multiselect1
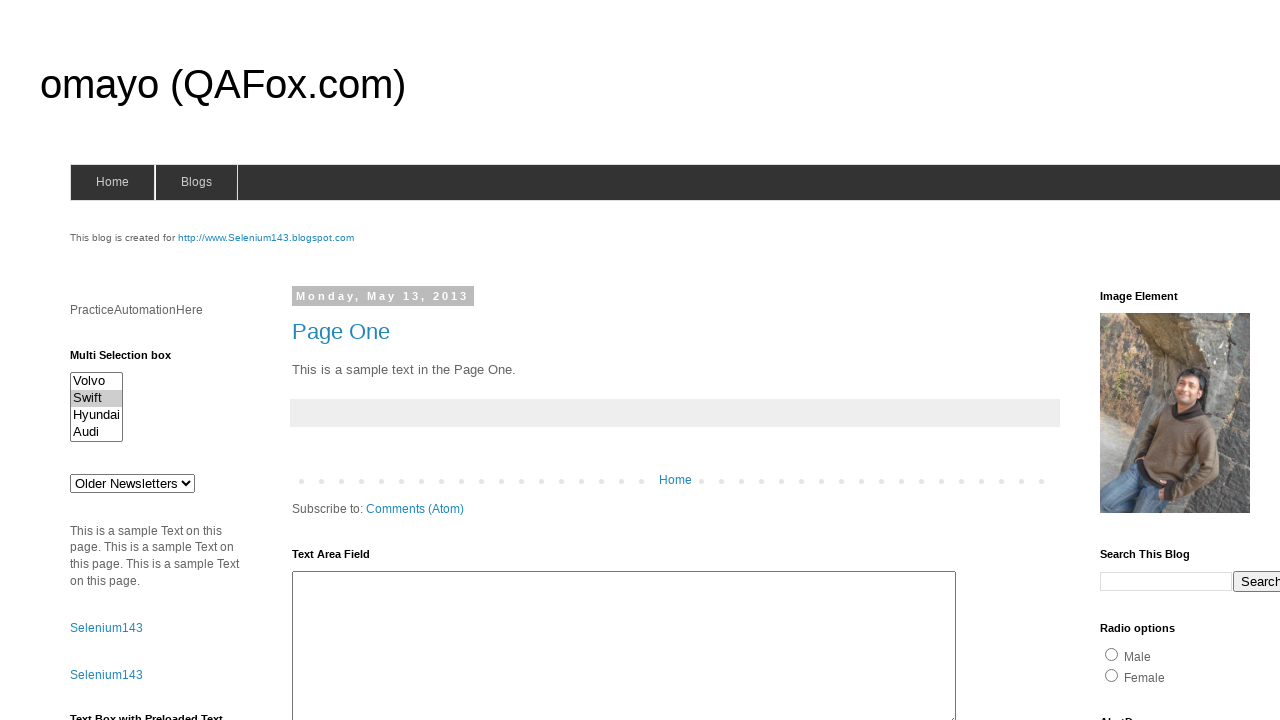

Re-selected Volvo by visible text on select#multiselect1
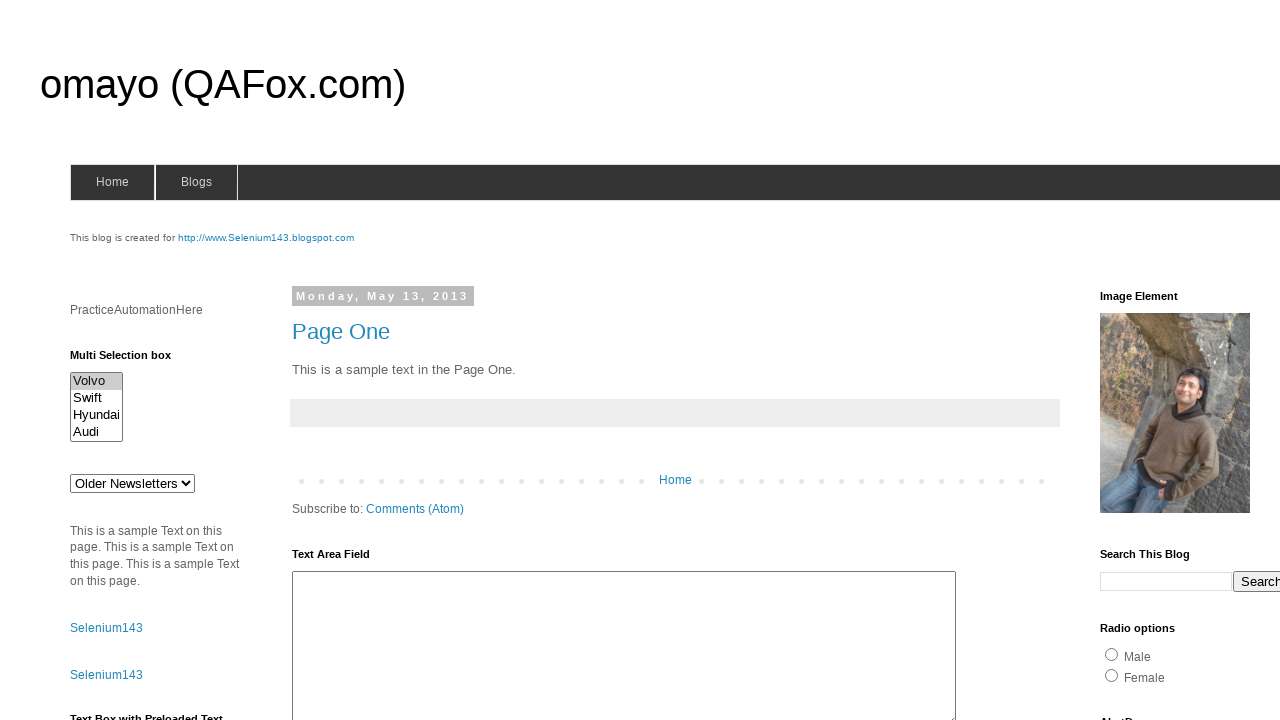

Re-selected Audi by visible text on select#multiselect1
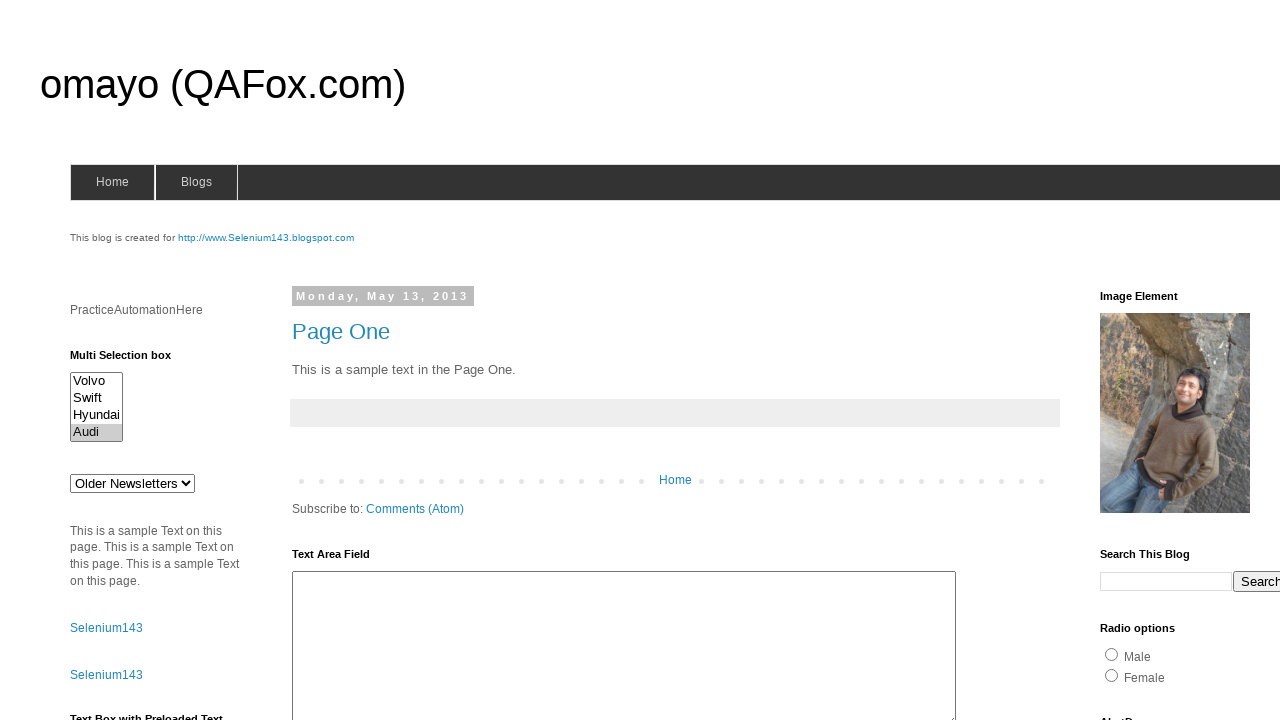

Deselected all options from the dropdown
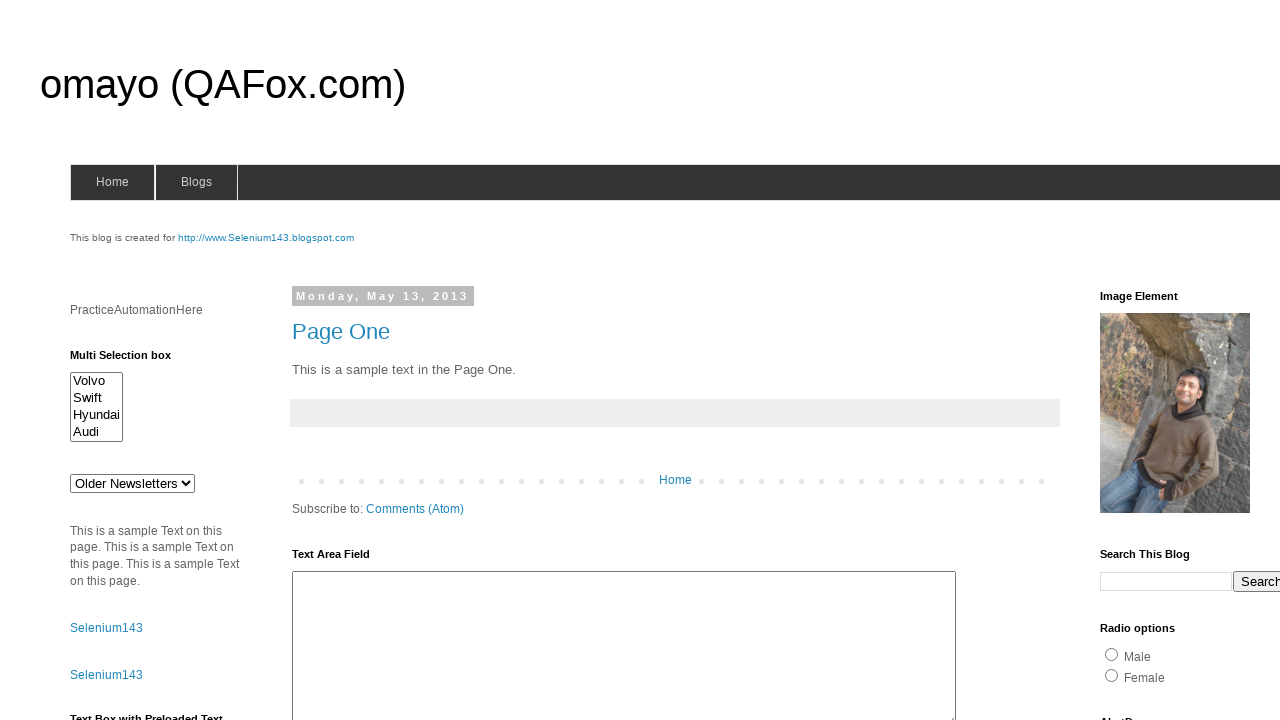

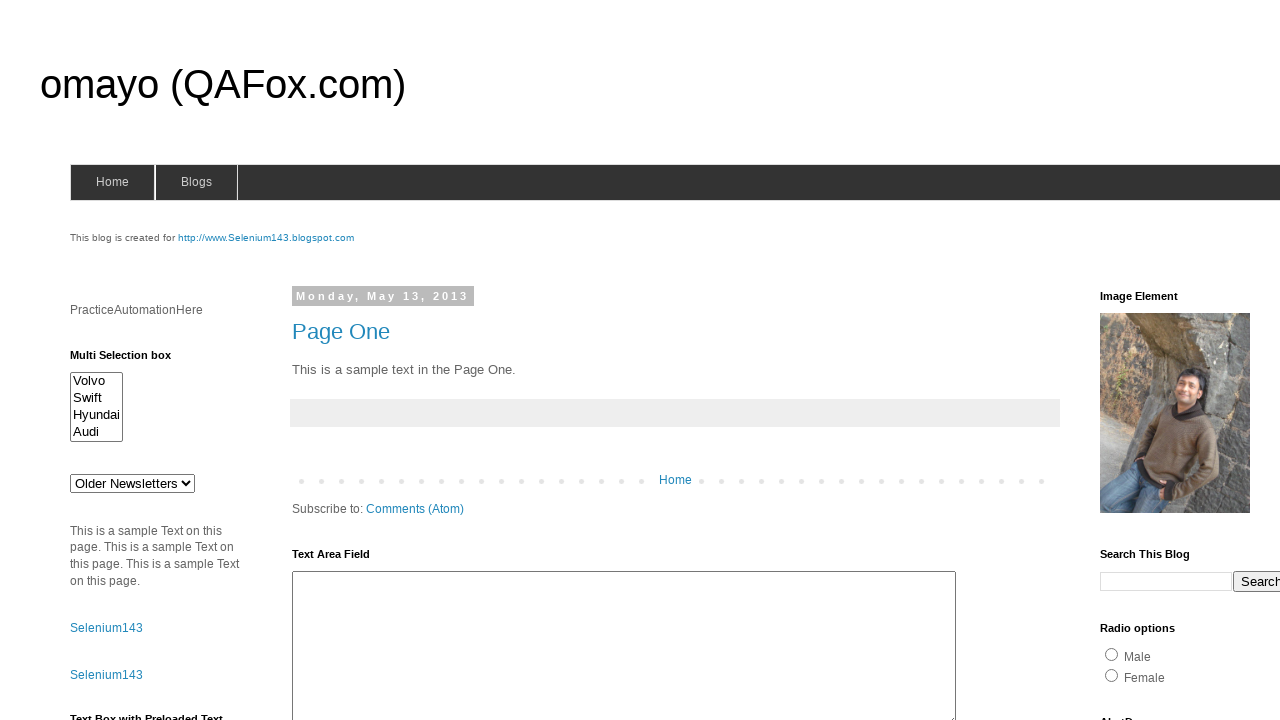